Tests multi-window handling by opening a new browser window, navigating to a second site to extract a course name, then switching back to the original window and filling a form field with the extracted text.

Starting URL: https://rahulshettyacademy.com/angularpractice/

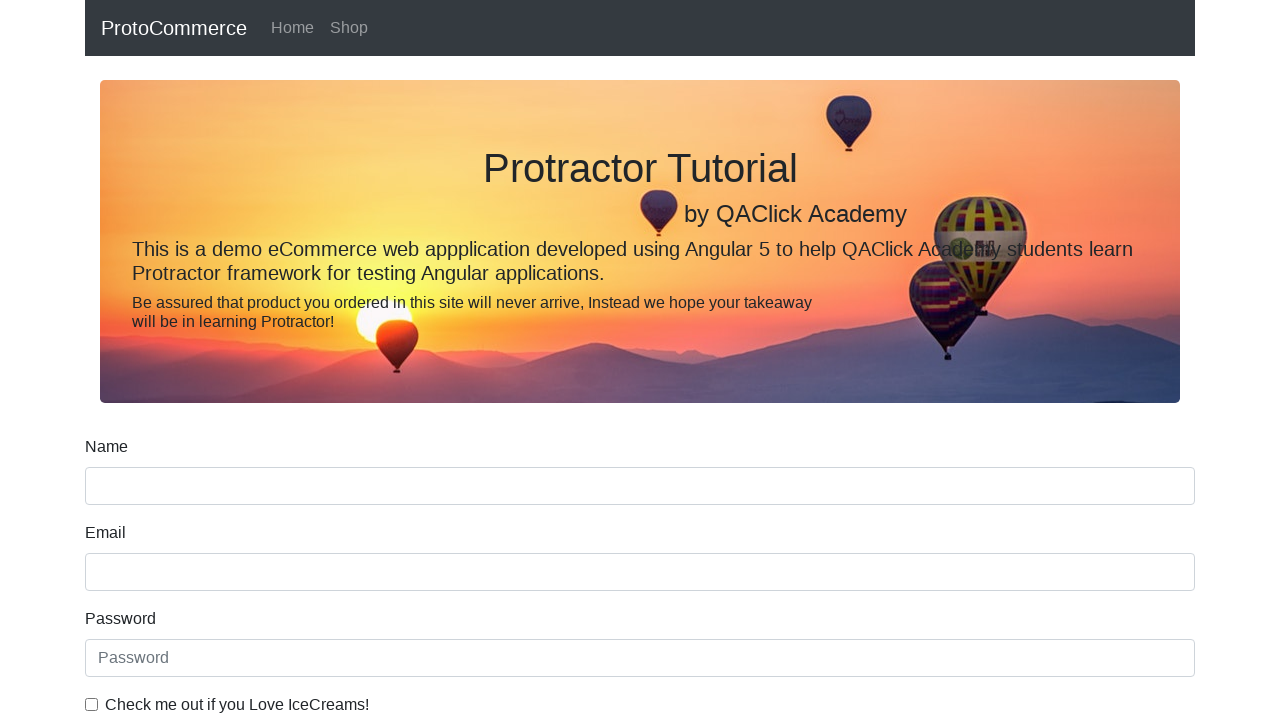

Opened a new browser window/tab
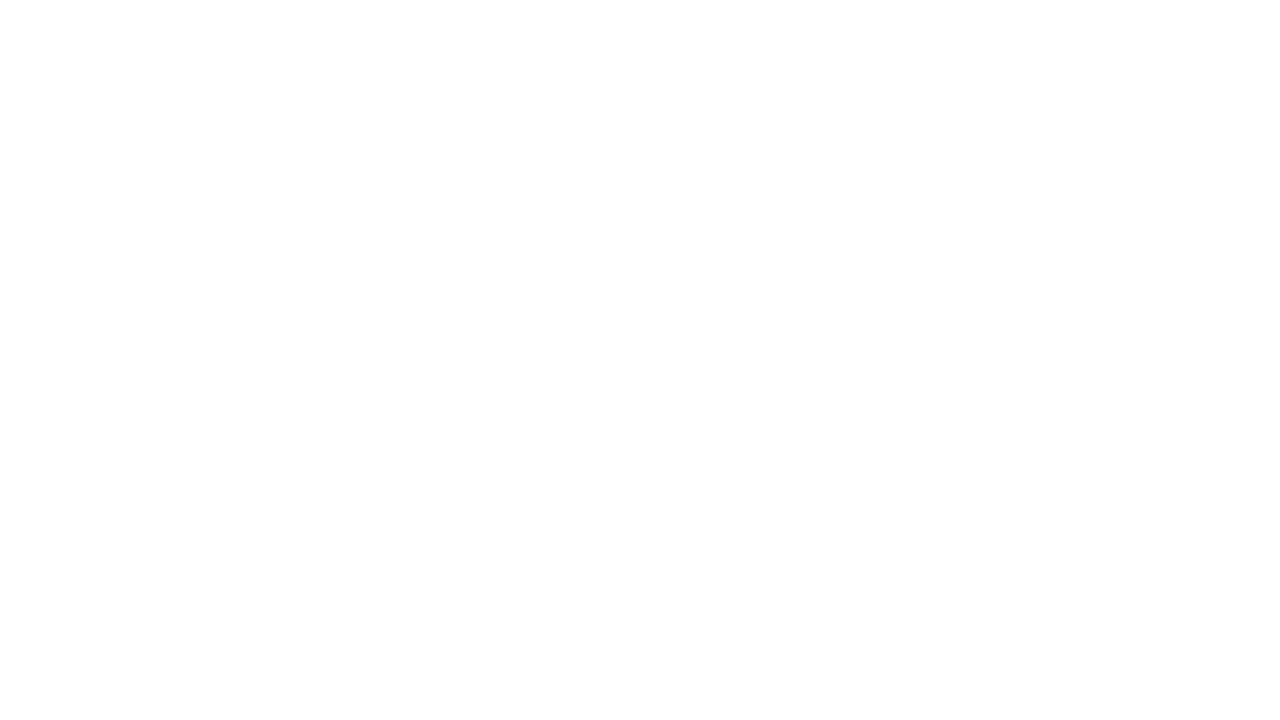

Navigated to https://rahulshettyacademy.com/ in new window
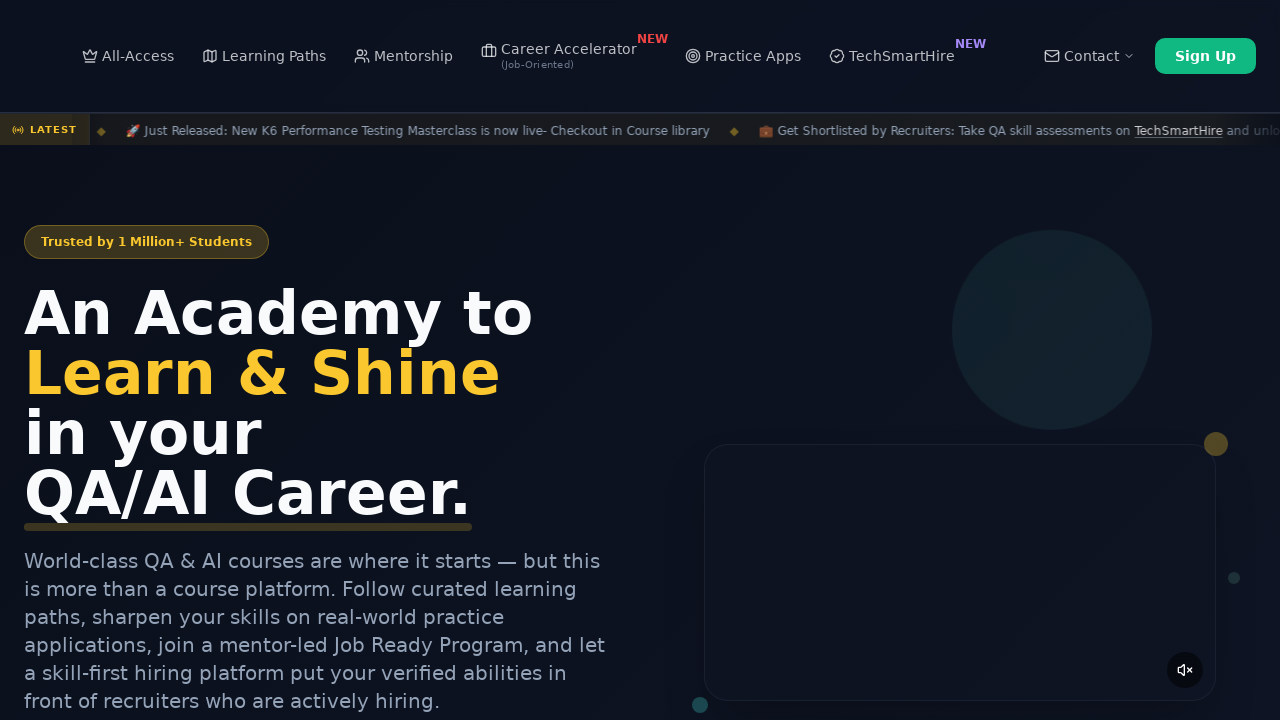

Waited for course links to load on second site
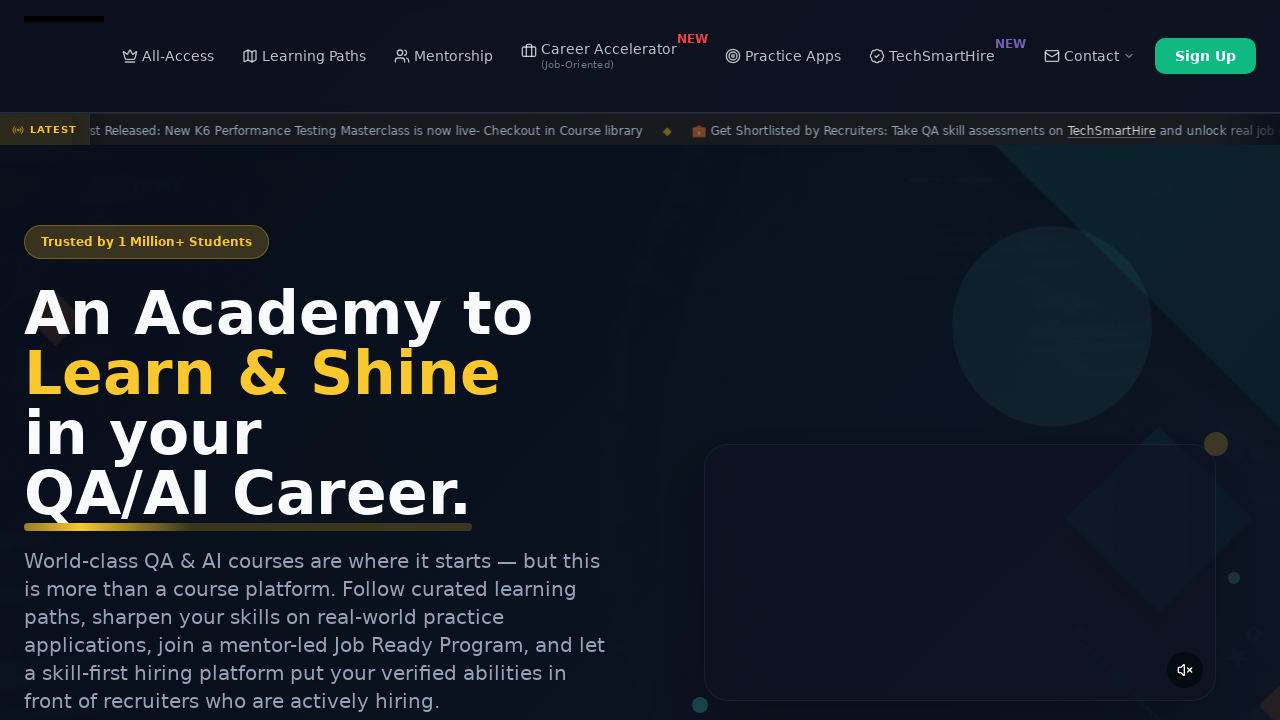

Located all course links on second site
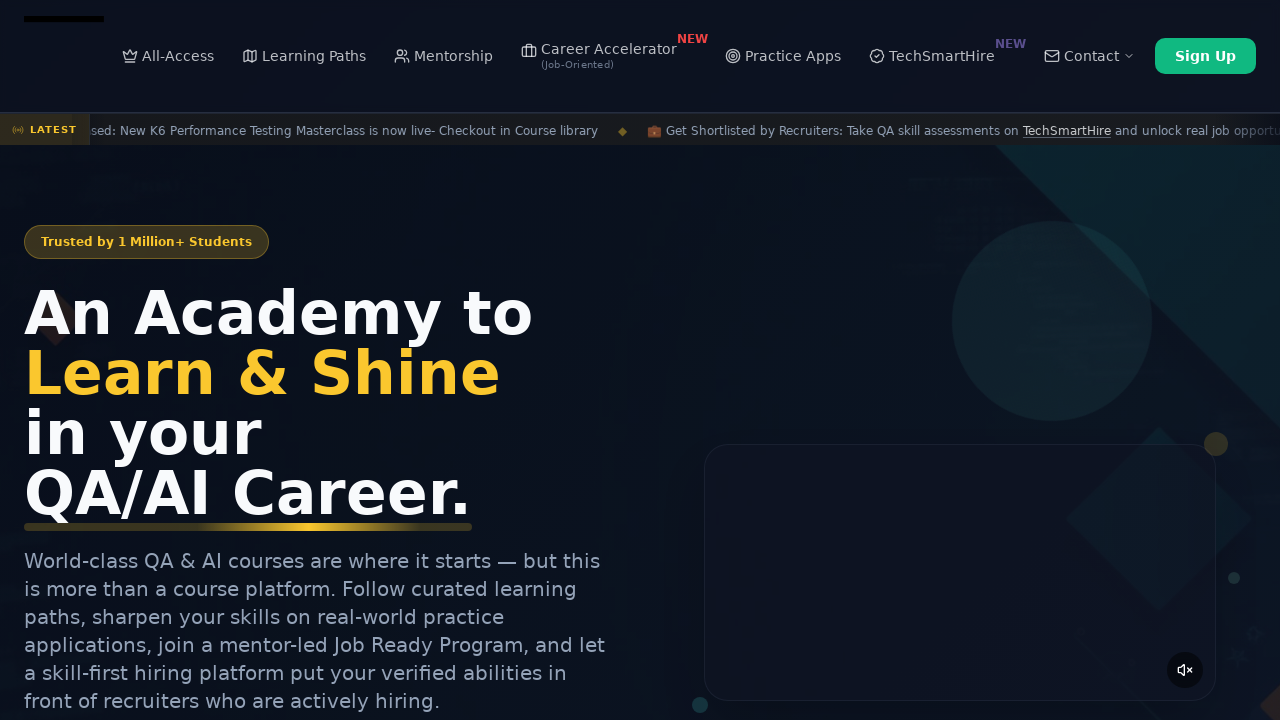

Extracted course name from second link: 'Playwright Testing'
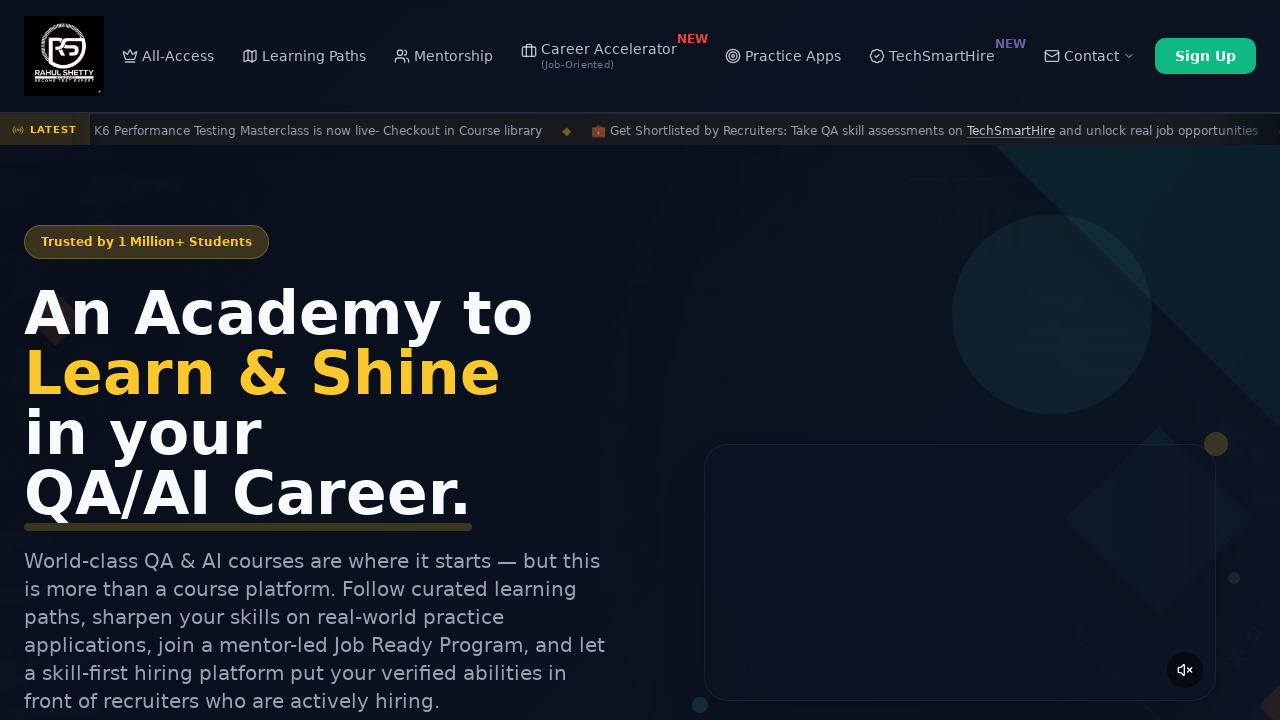

Filled name field in original window with course name: 'Playwright Testing' on input[name='name']
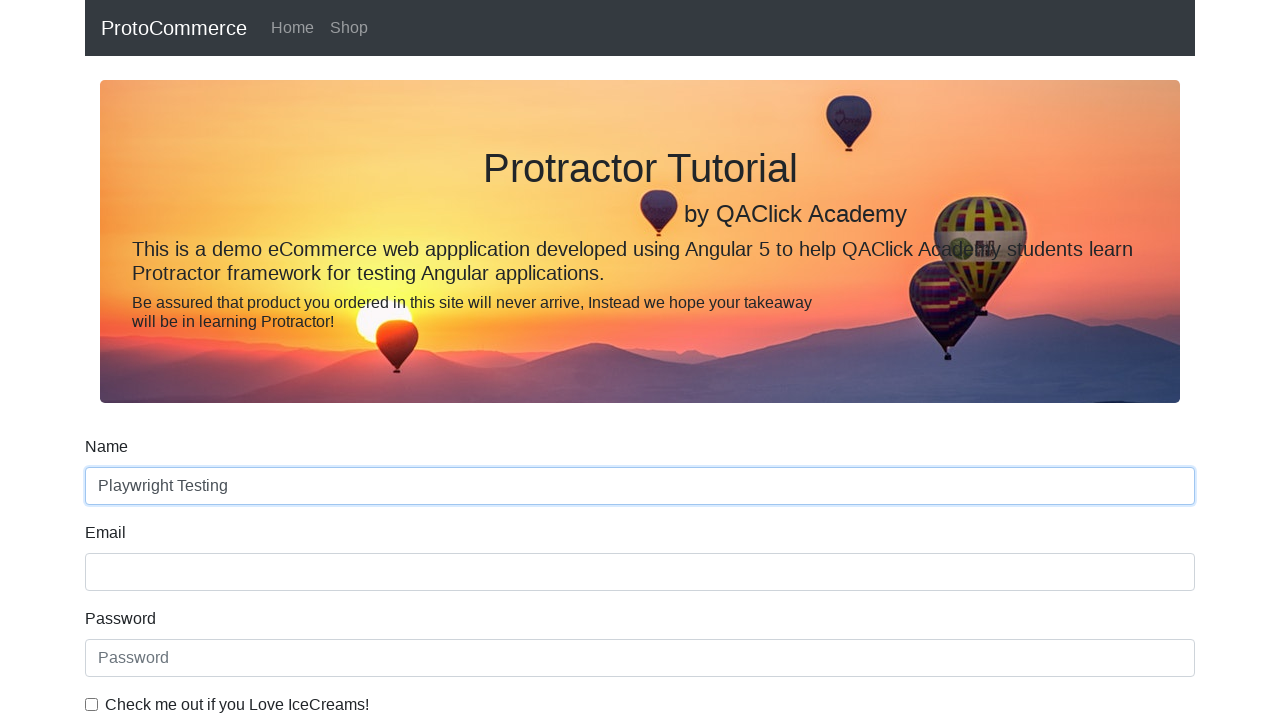

Closed the second browser window/tab
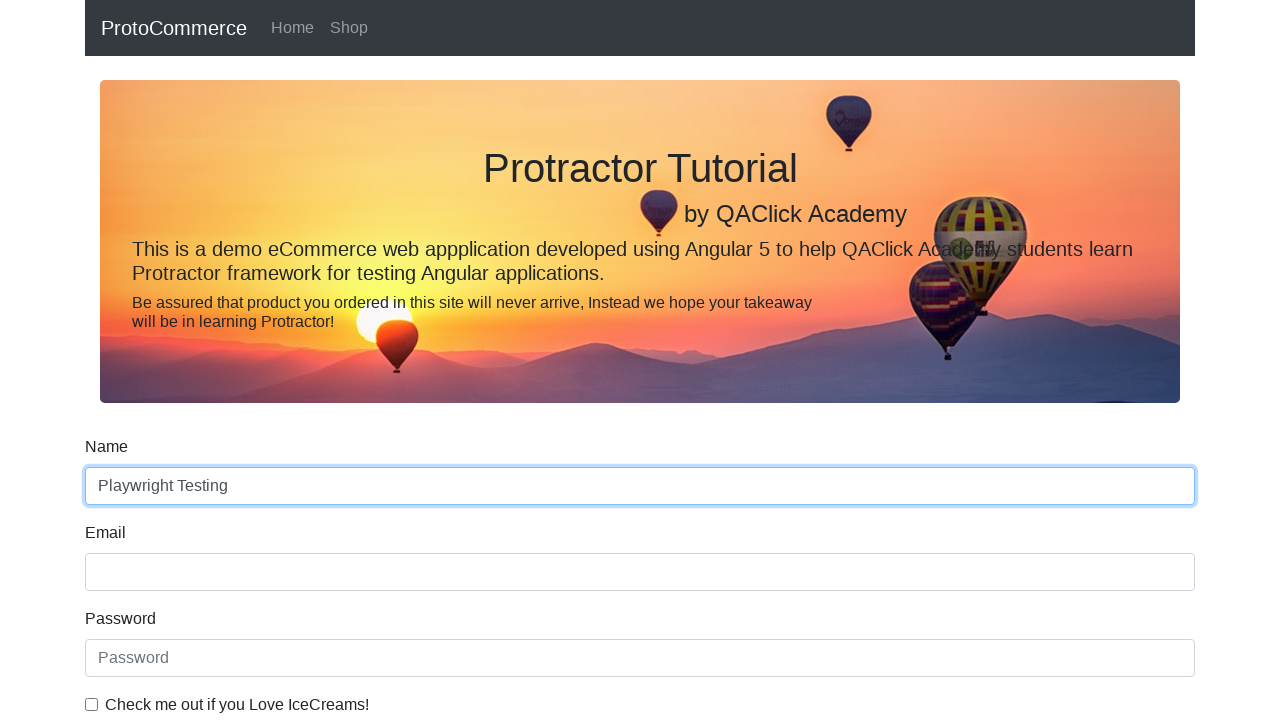

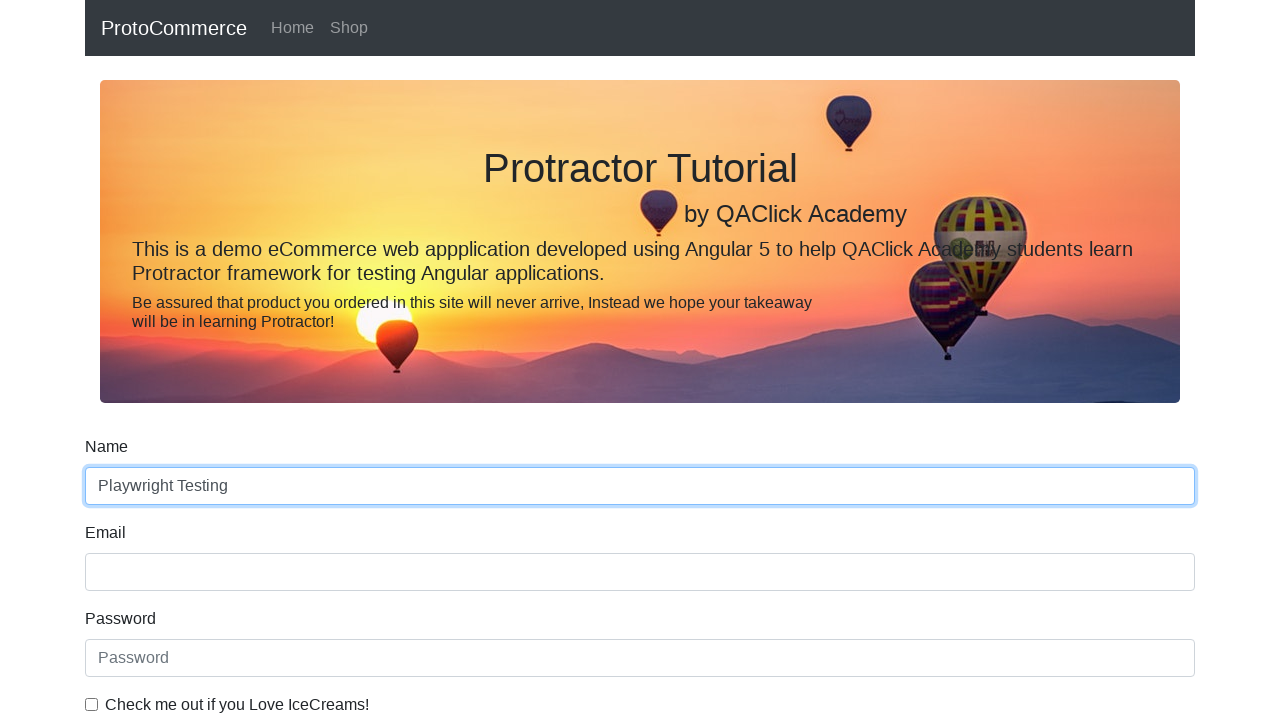